Navigates to the Coding Dojo website and maximizes the browser window

Starting URL: https://www.codingdojo.com/

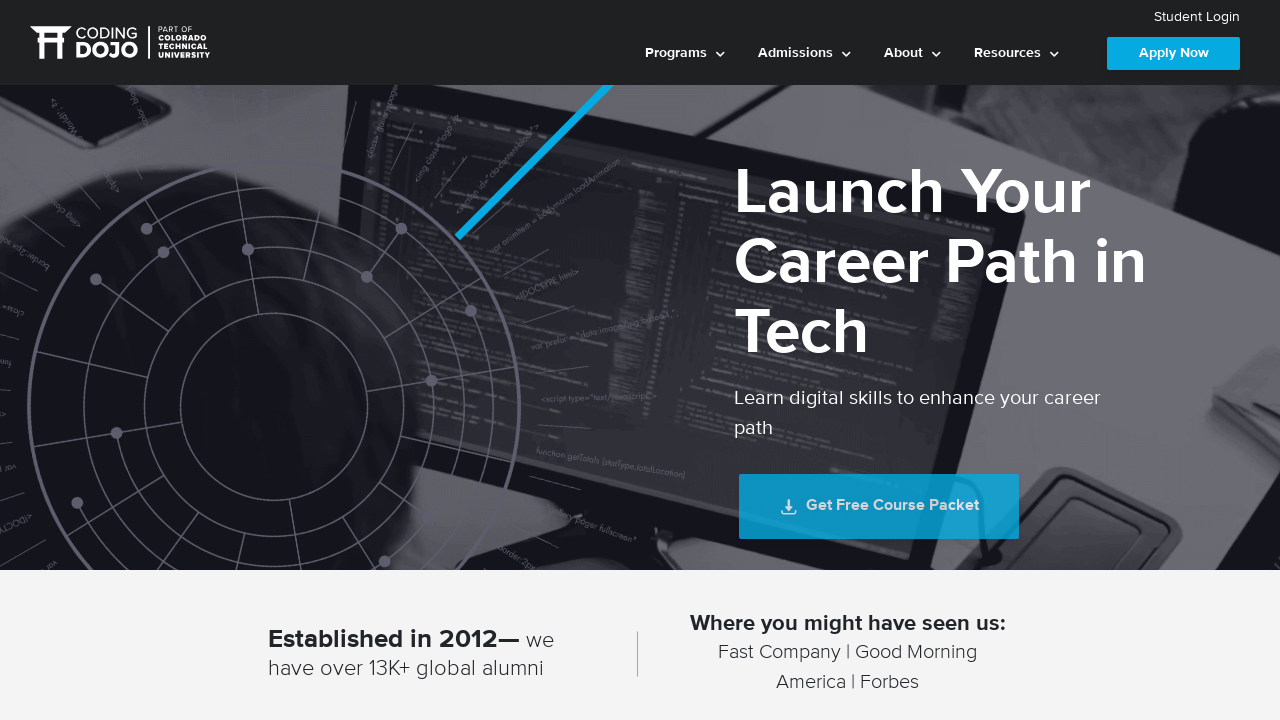

Set viewport size to 1920x1080 to maximize browser window
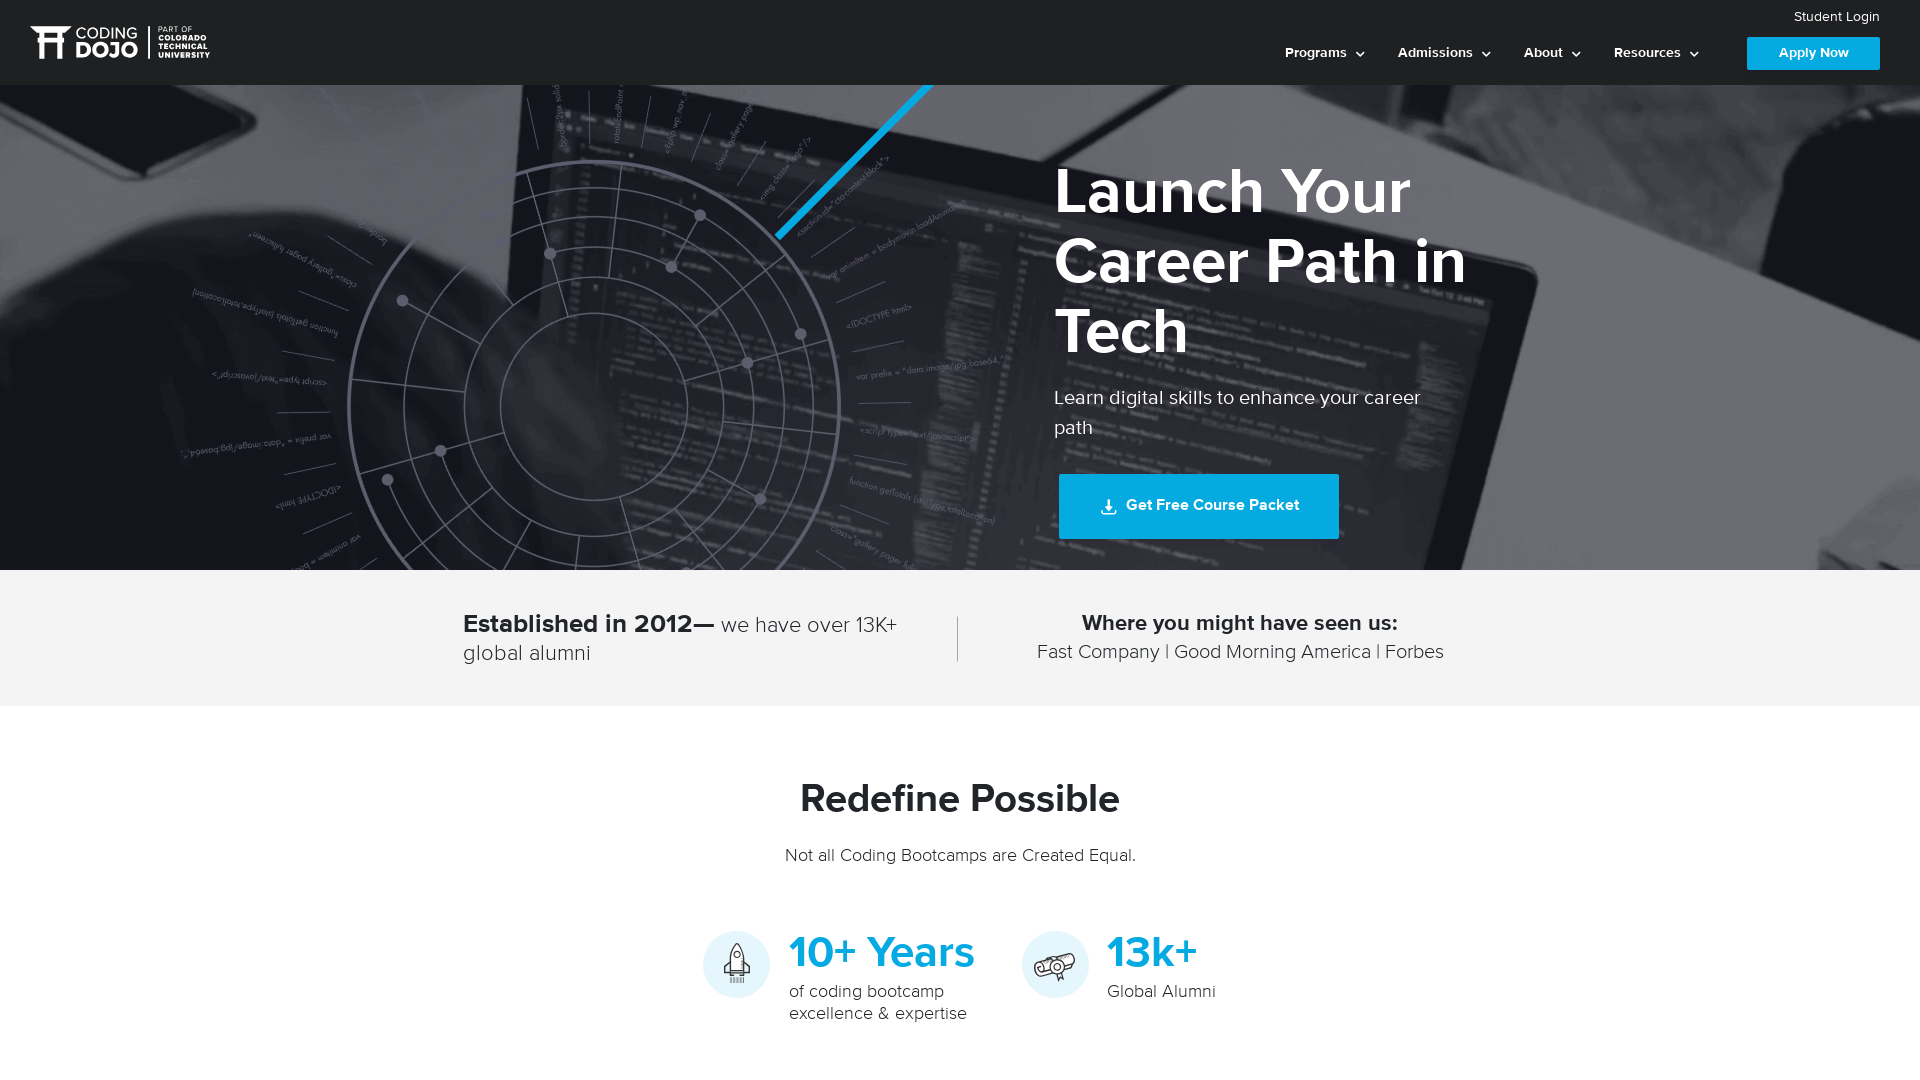

Waited for Coding Dojo website to fully load
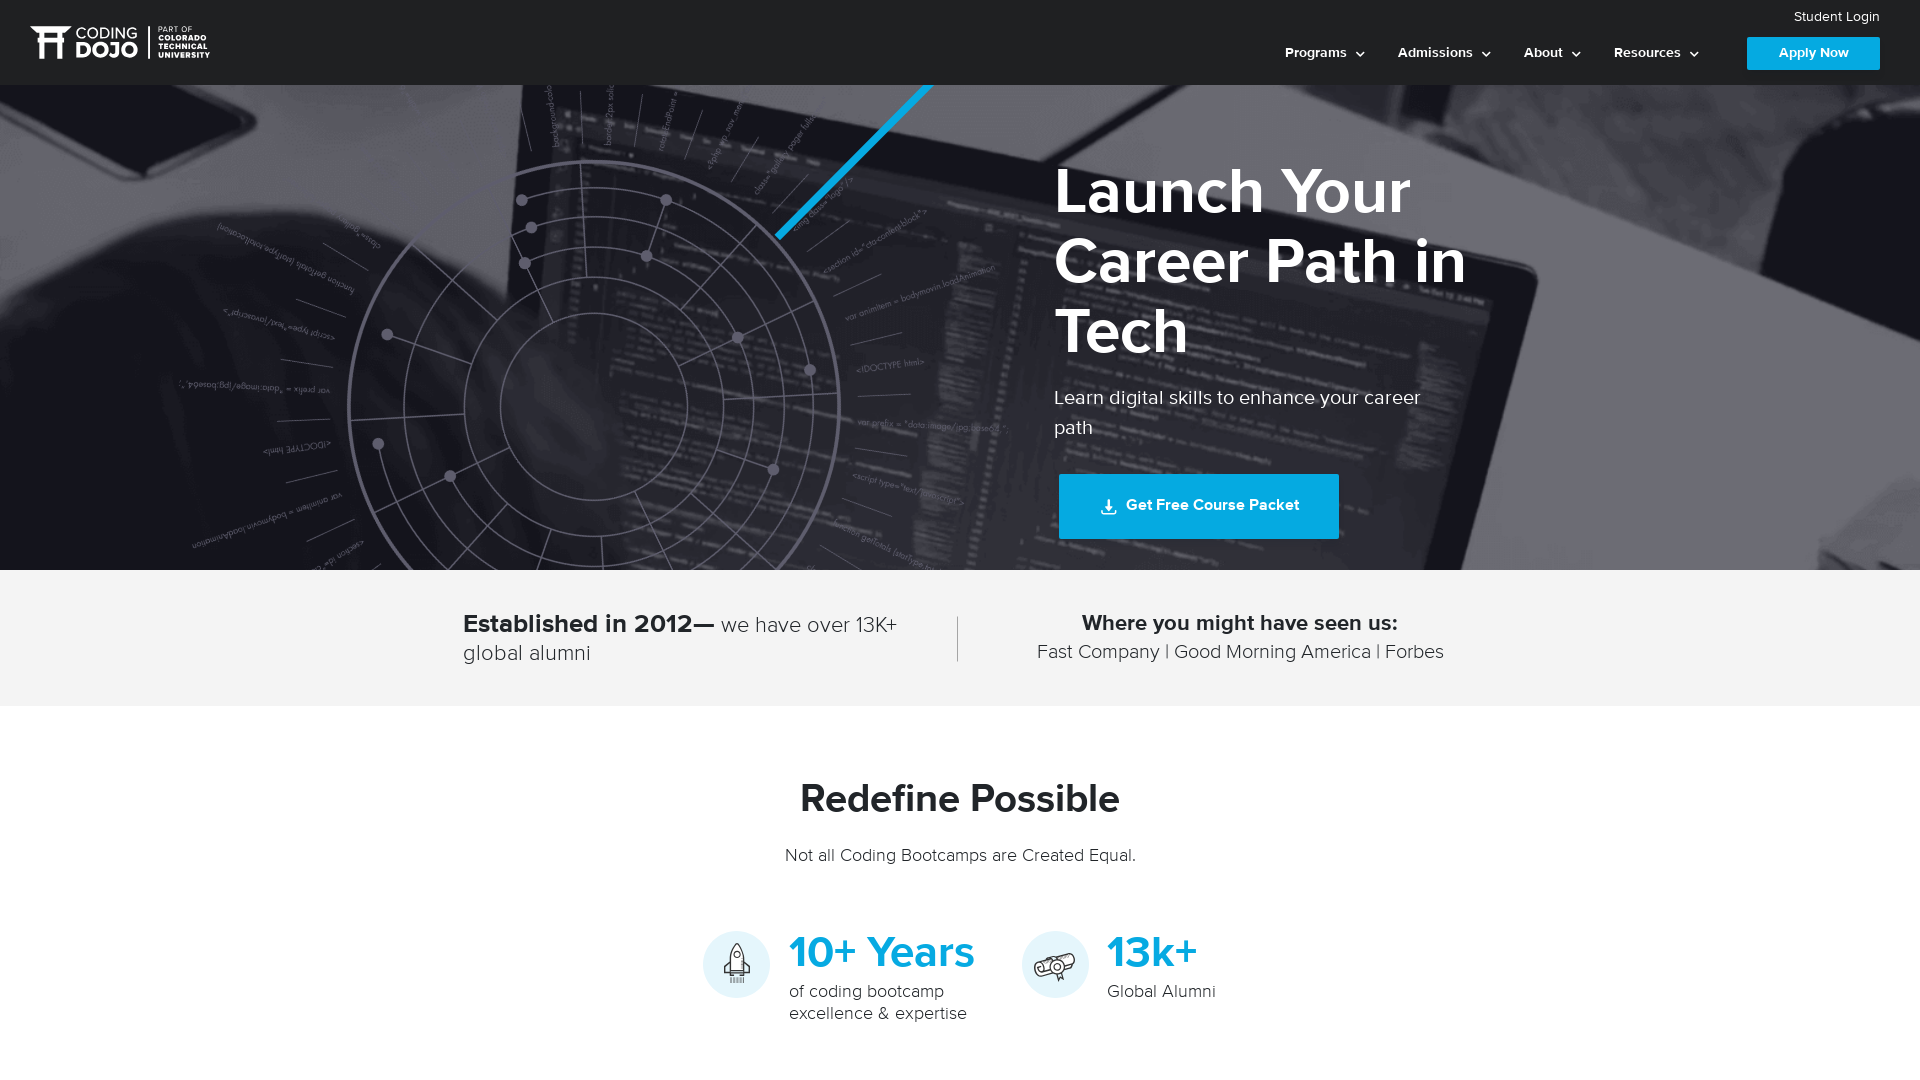

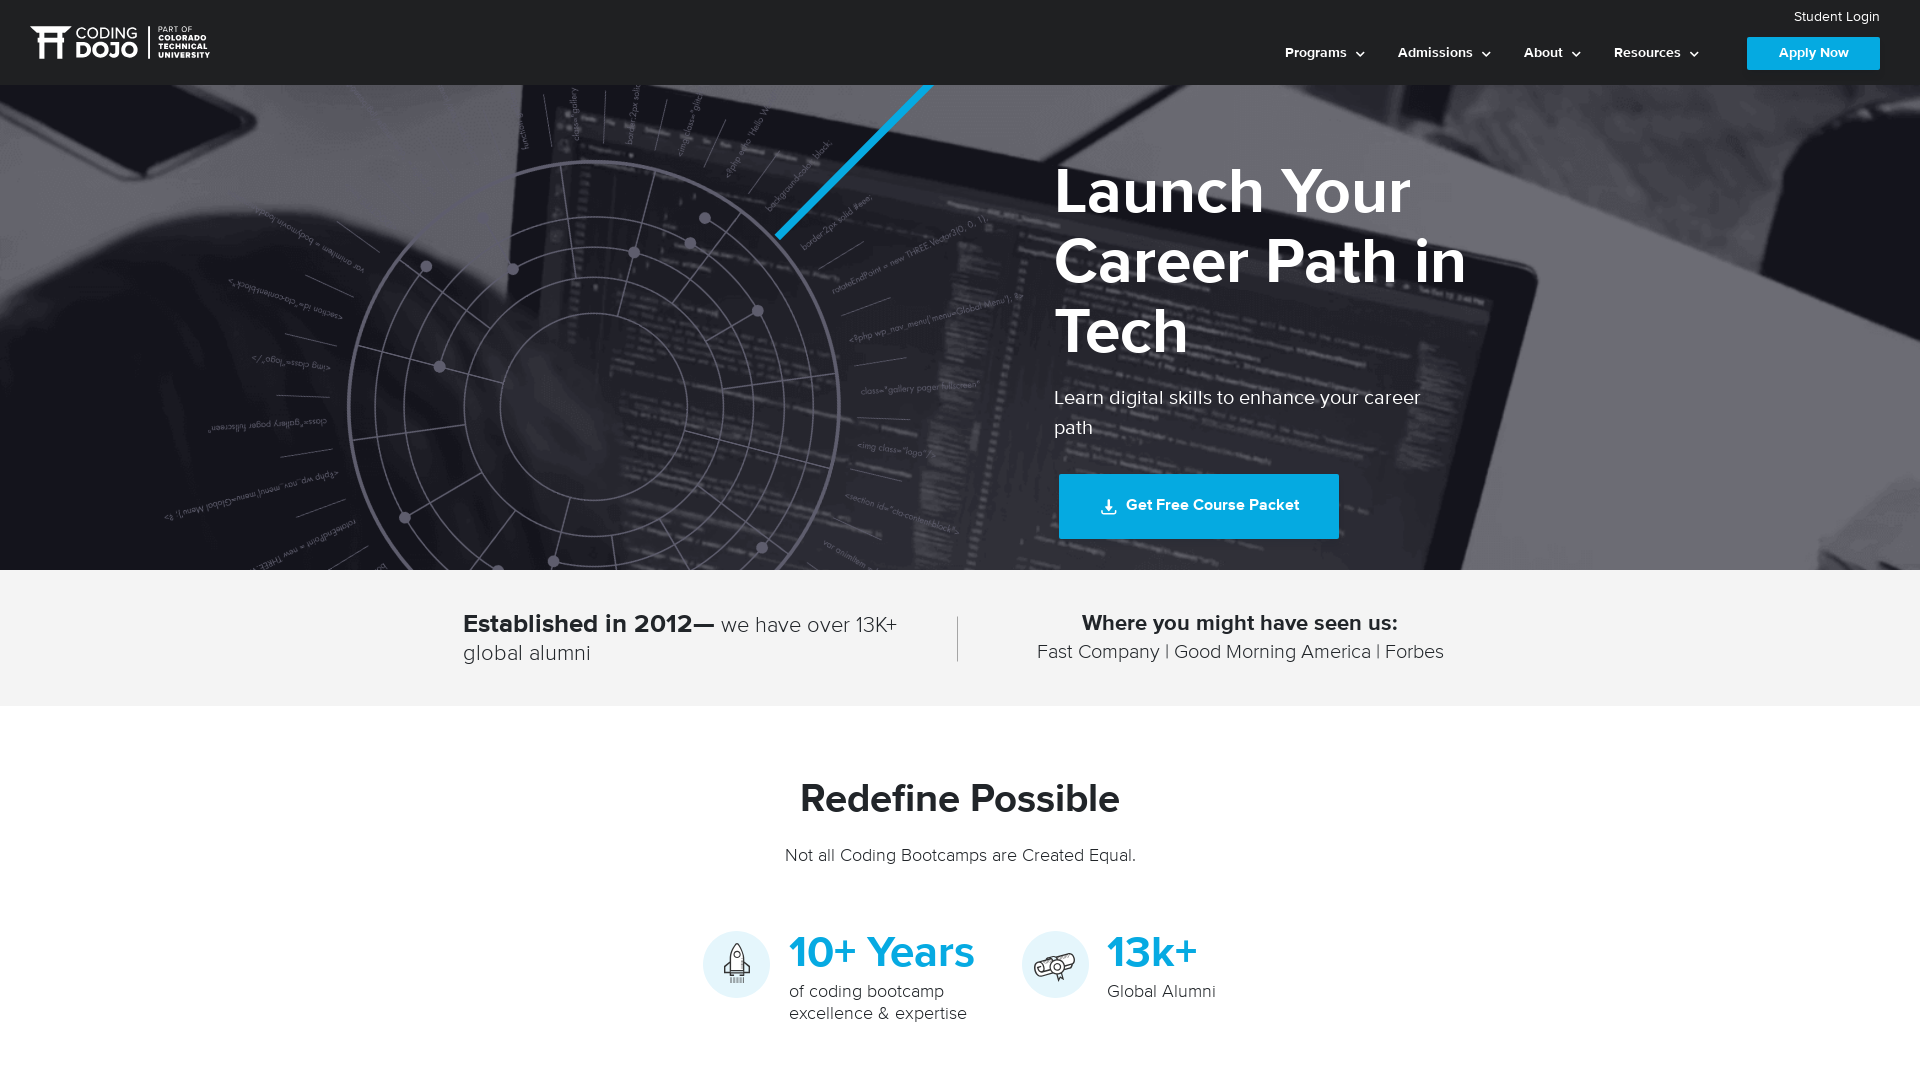